Tests iframe handling by switching between multiple frames, filling forms and selecting dropdown options in different iframe contexts

Starting URL: https://www.hyrtutorials.com/p/frames-practice.html

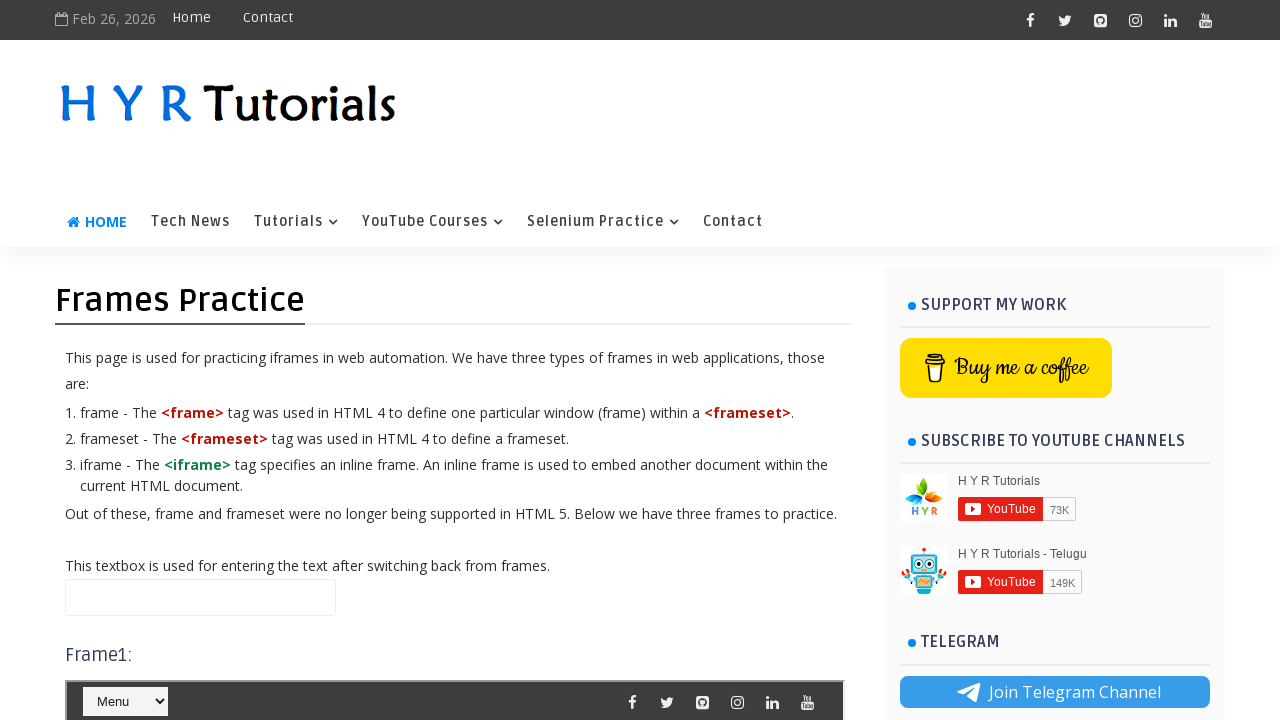

Filled name field with 'Nitya' on main page on #name
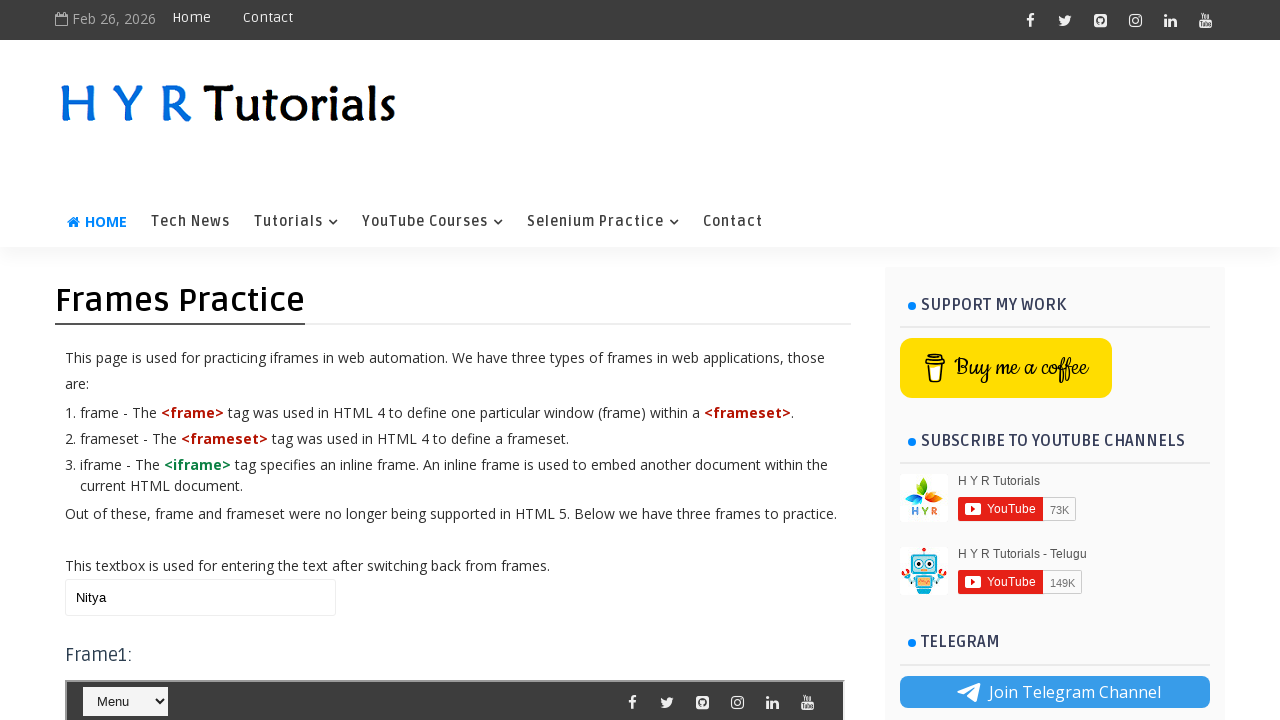

Switched to first iframe 'frm1'
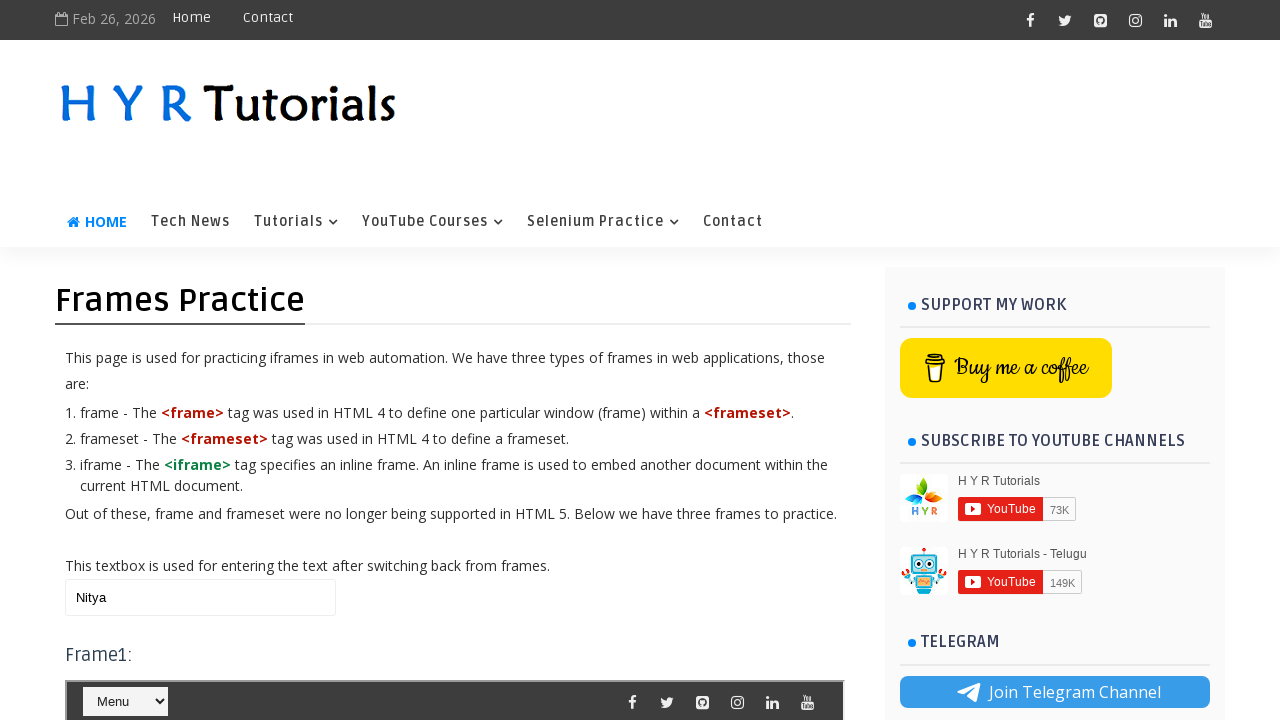

Selected 'Java' from course dropdown in first iframe
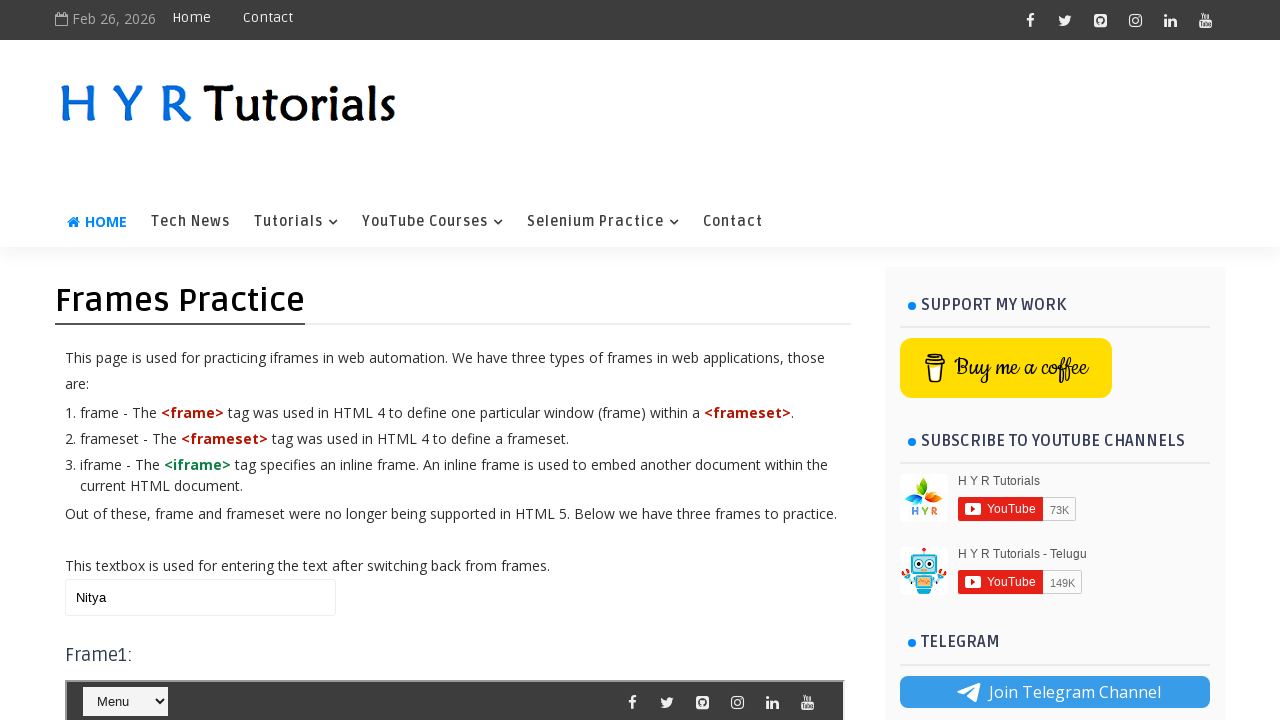

Switched to second iframe 'frm2'
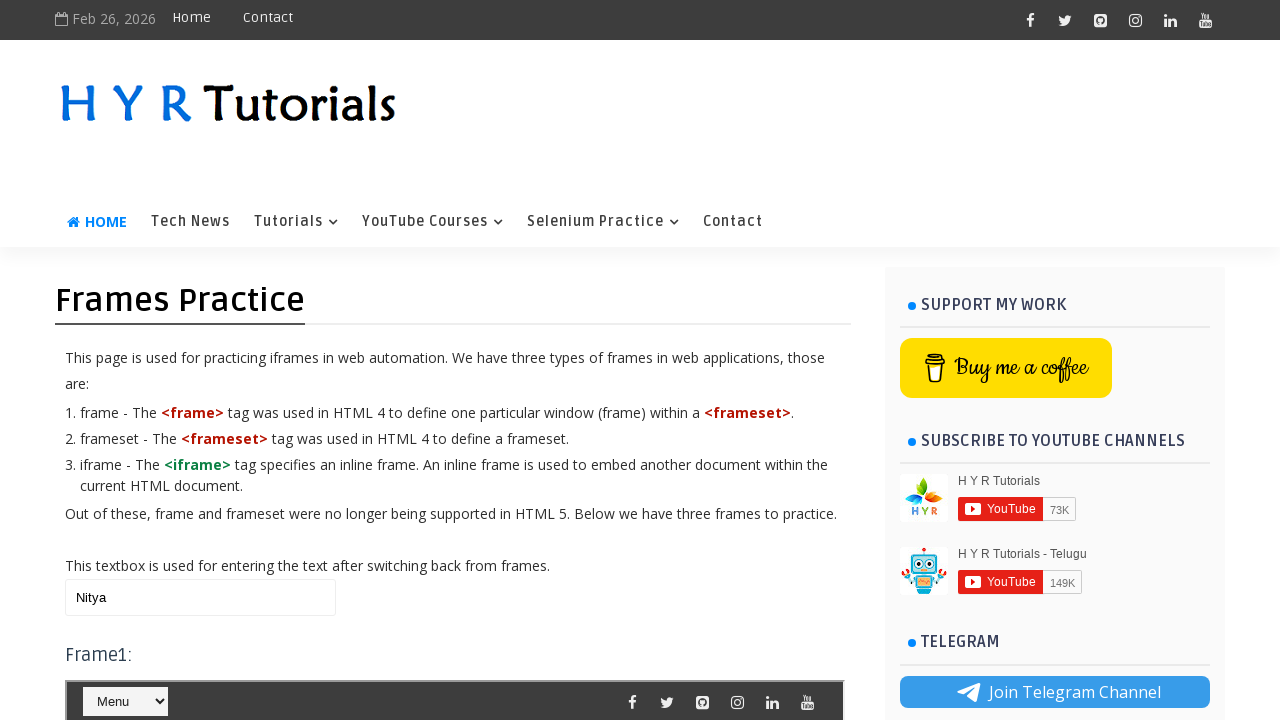

Filled first name field with 'SURYA' in second iframe on #firstName
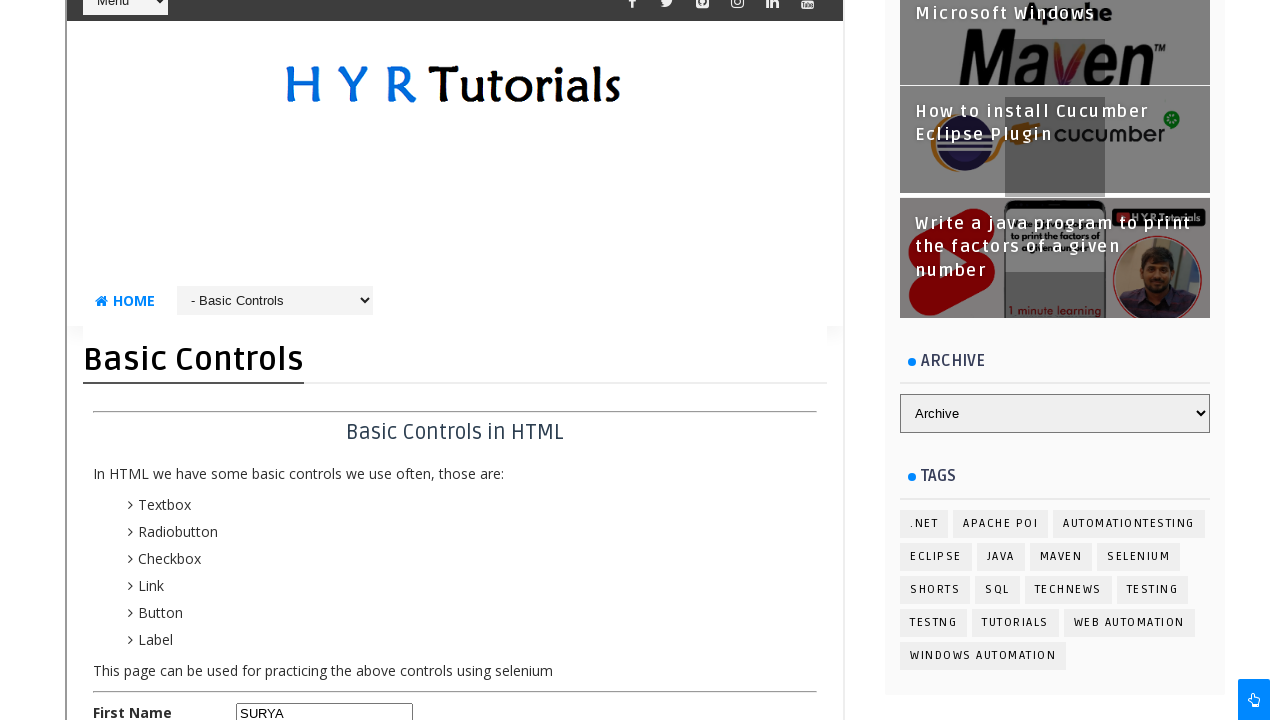

Selected 'Python' from course dropdown in first iframe
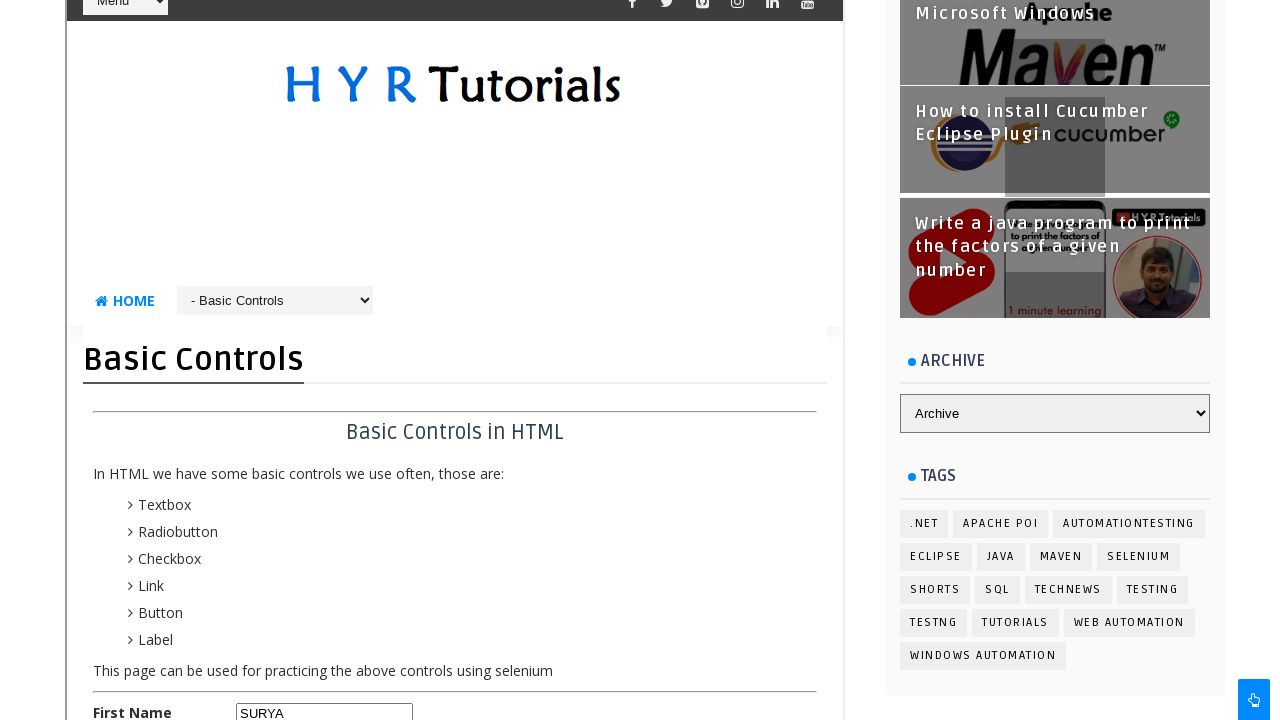

Filled name field with 'Nitya' on main page again on #name
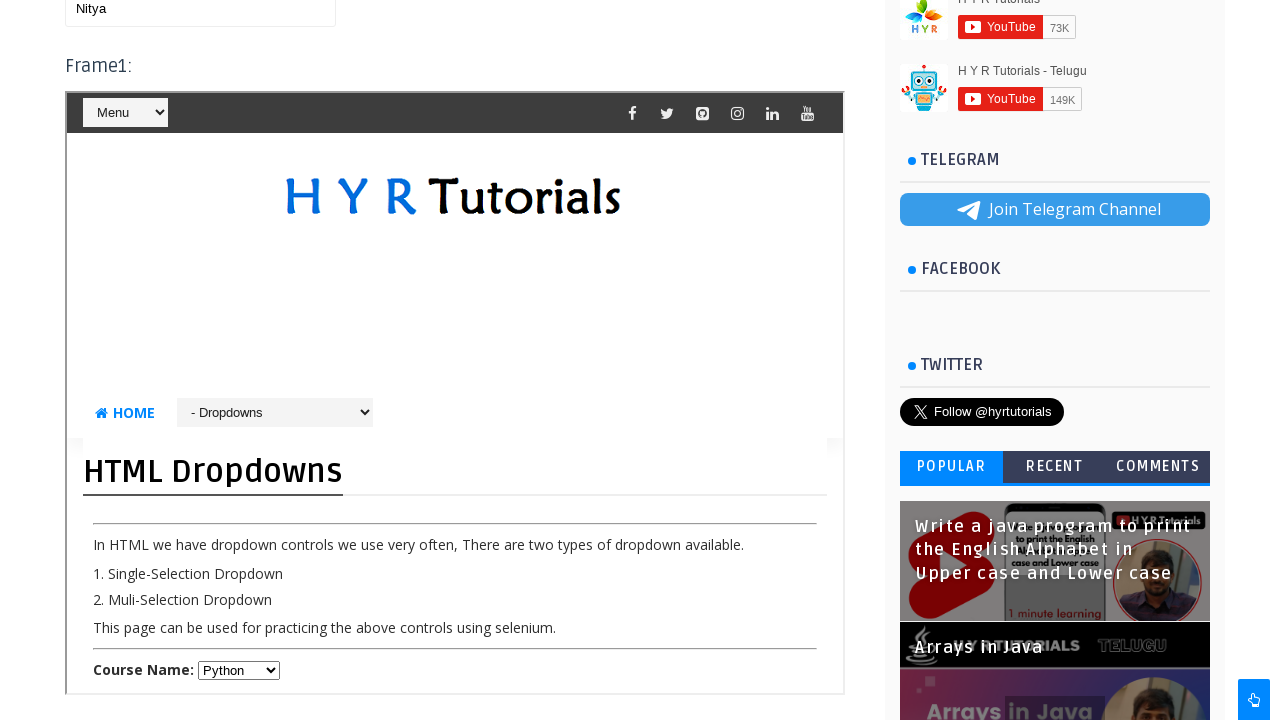

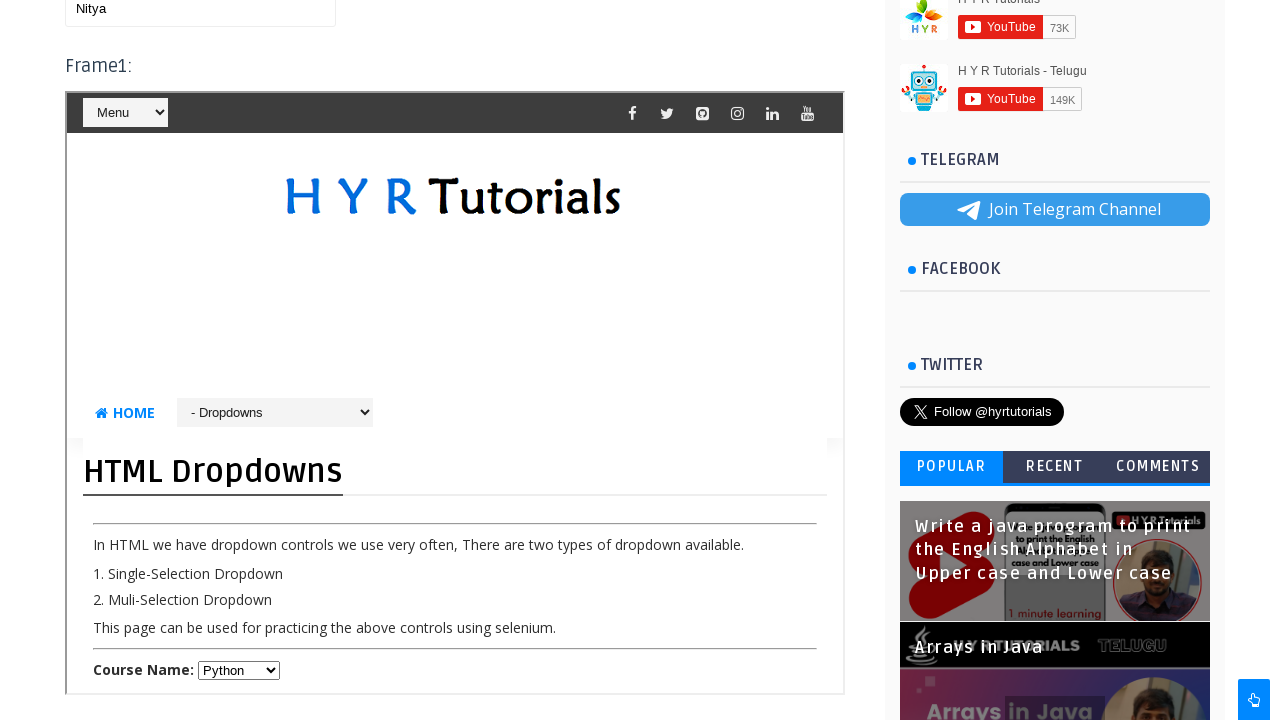